Tests email field by entering a valid email address and verifying it displays in the output

Starting URL: https://demoqa.com/text-box

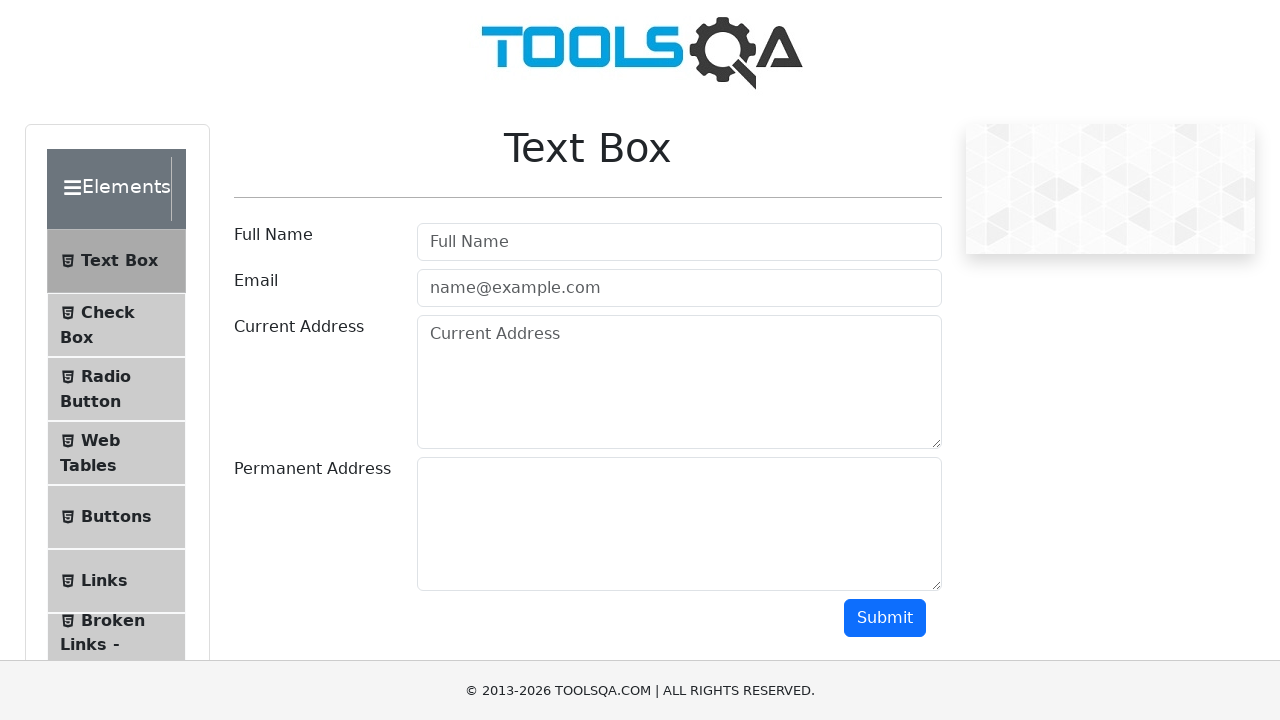

Filled email field with valid email address 'ababagalamaga@gmail.com' on #userEmail
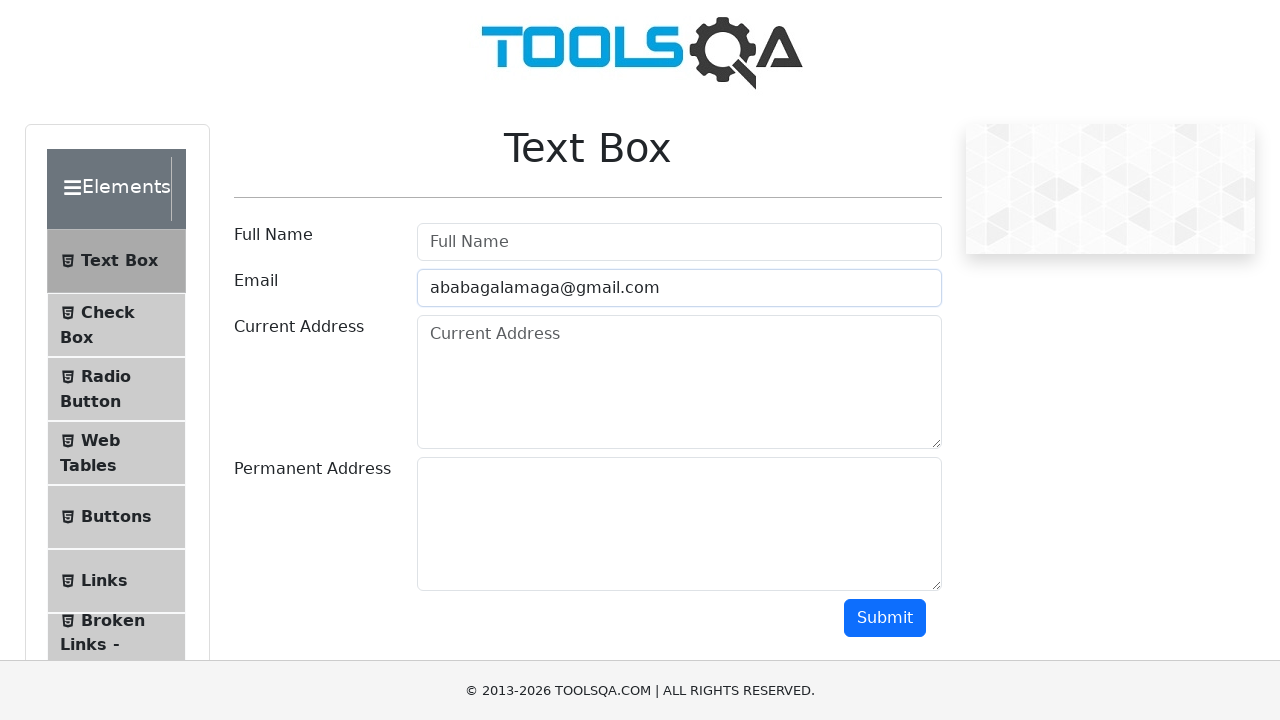

Clicked submit button at (885, 618) on #submit
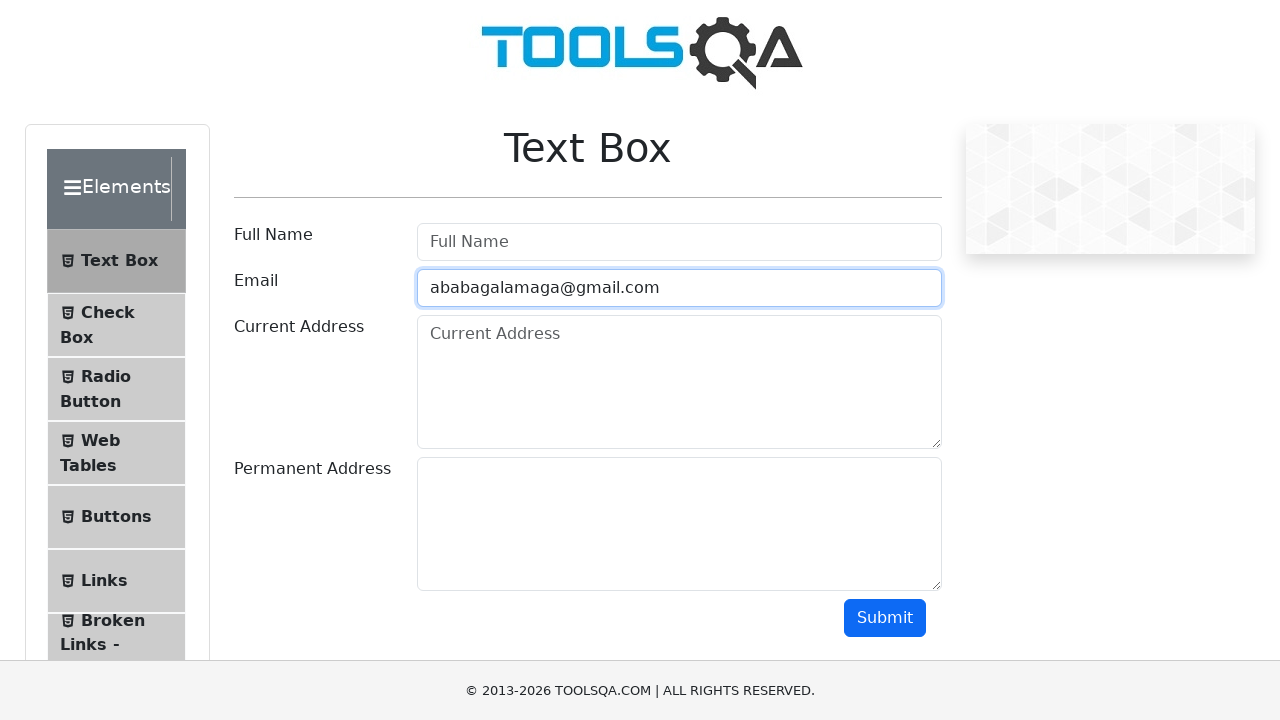

Email output field loaded and visible
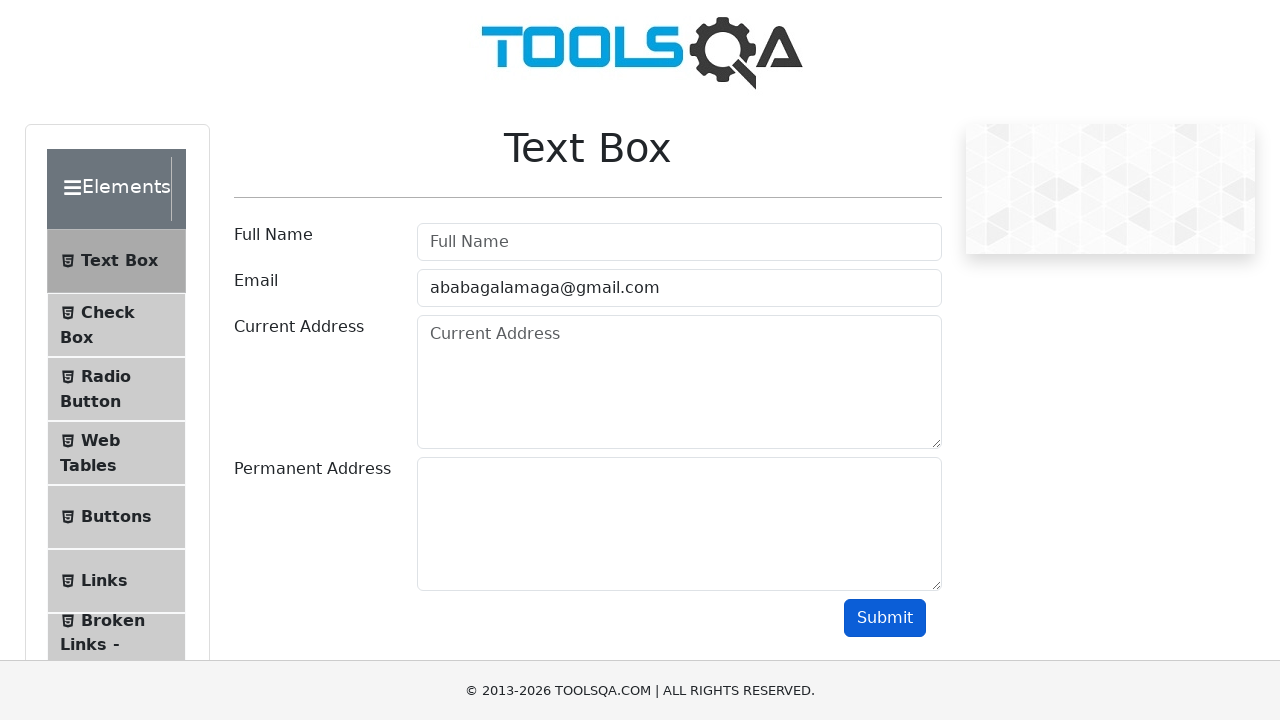

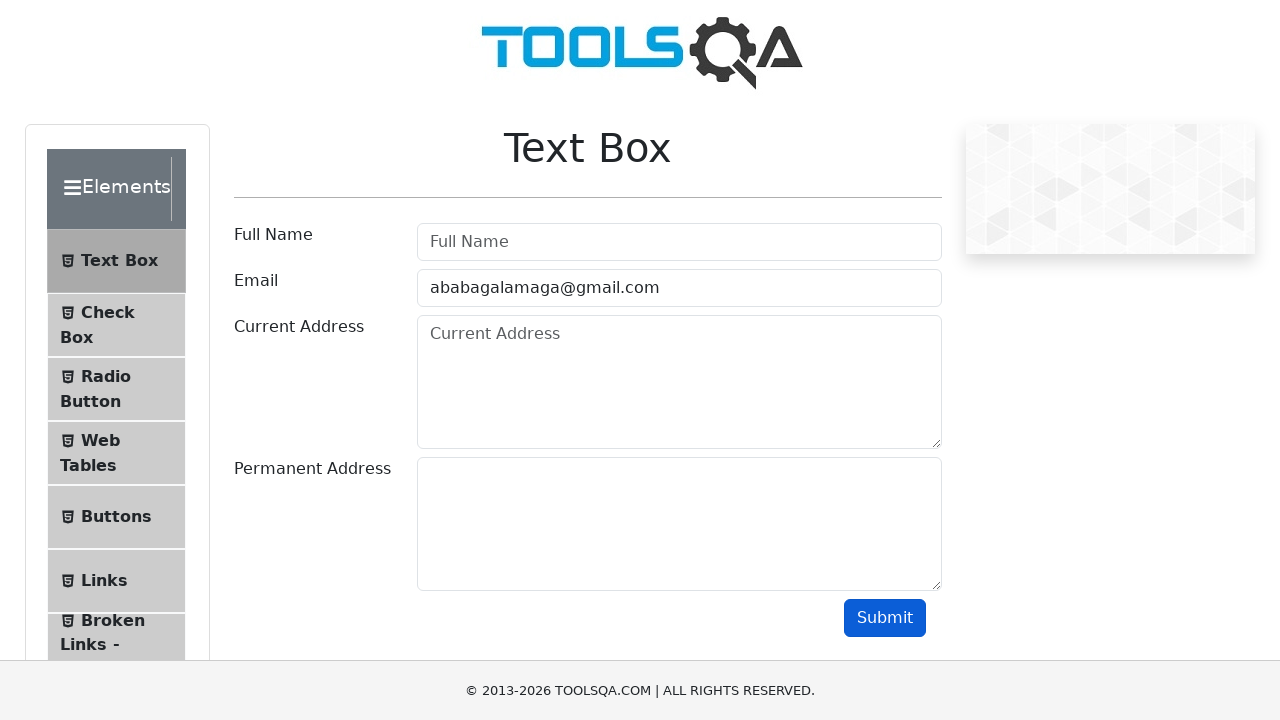